Verifies the Nike homepage loads correctly by checking the URL and page title

Starting URL: https://nike.com/

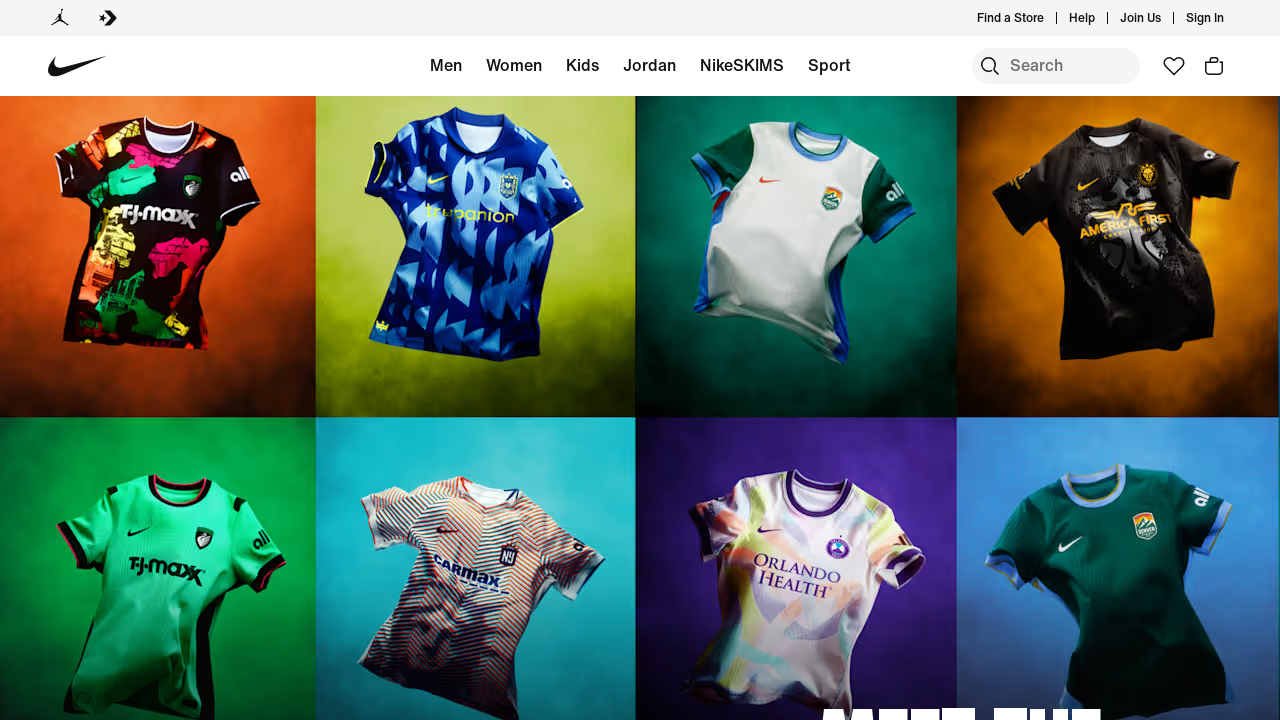

Waited for page to load (domcontentloaded)
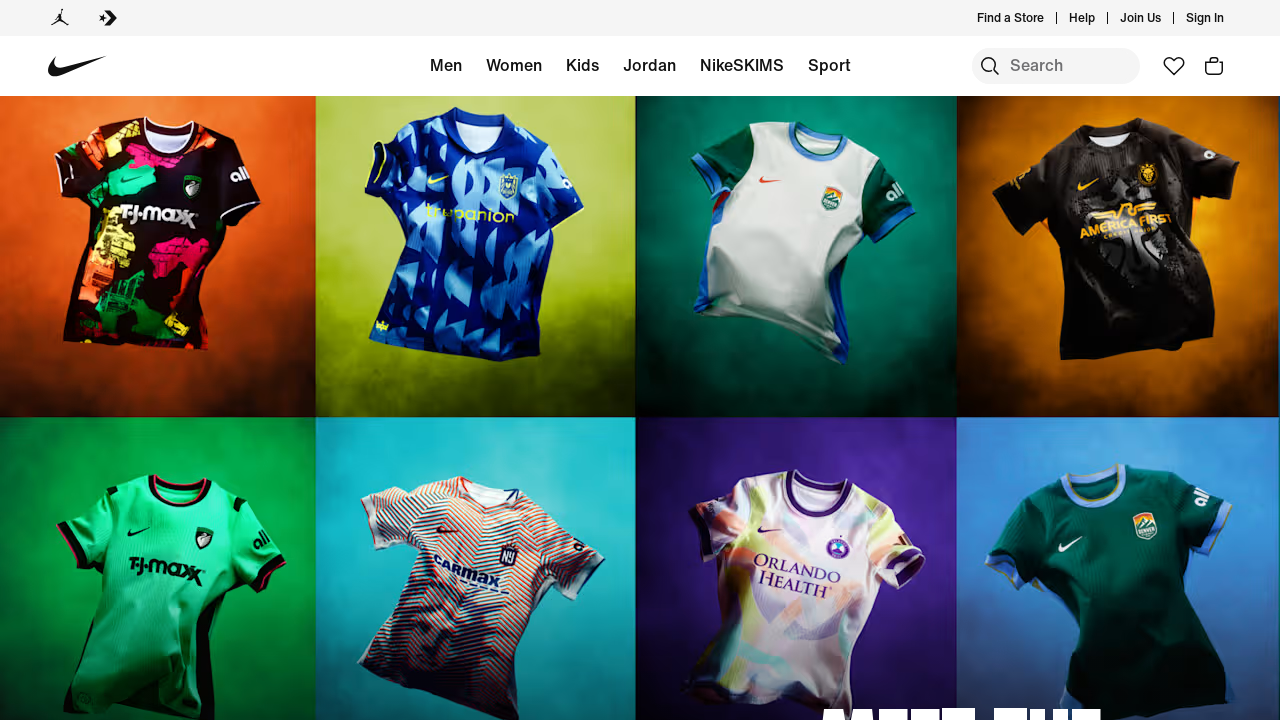

Retrieved current URL: https://www.nike.com/
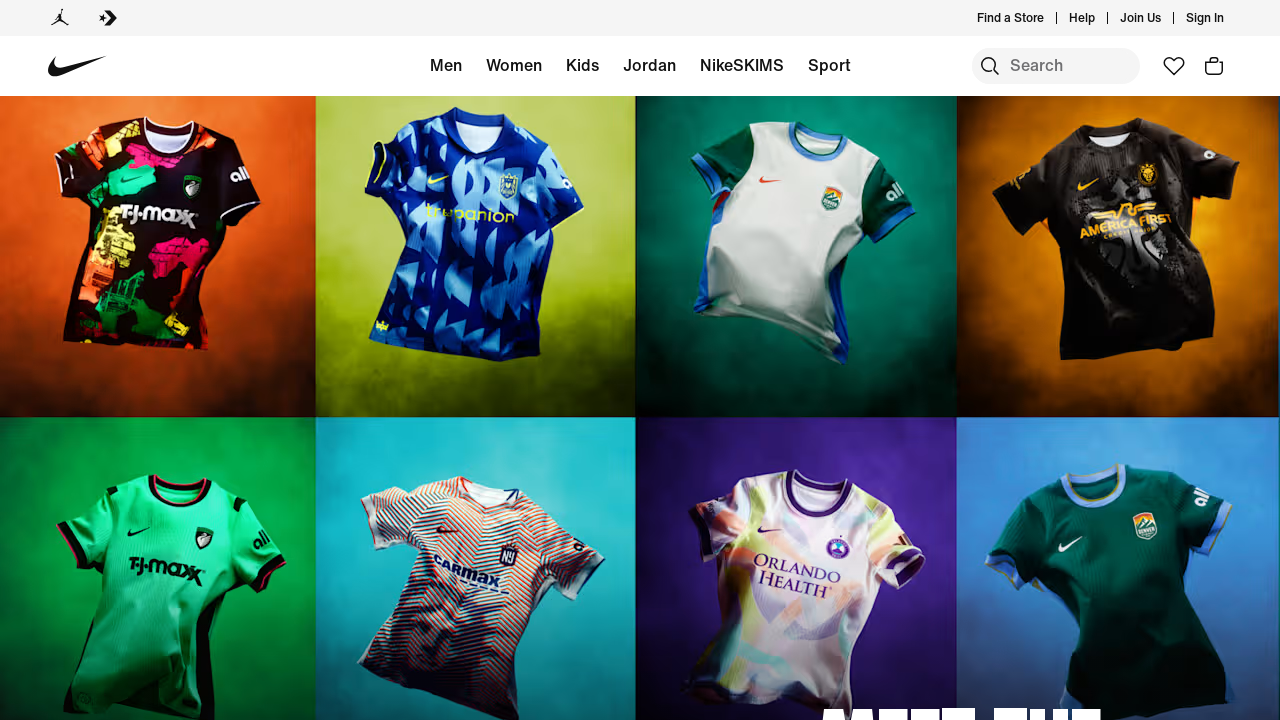

Retrieved page title: Nike. Just Do It. Nike.com
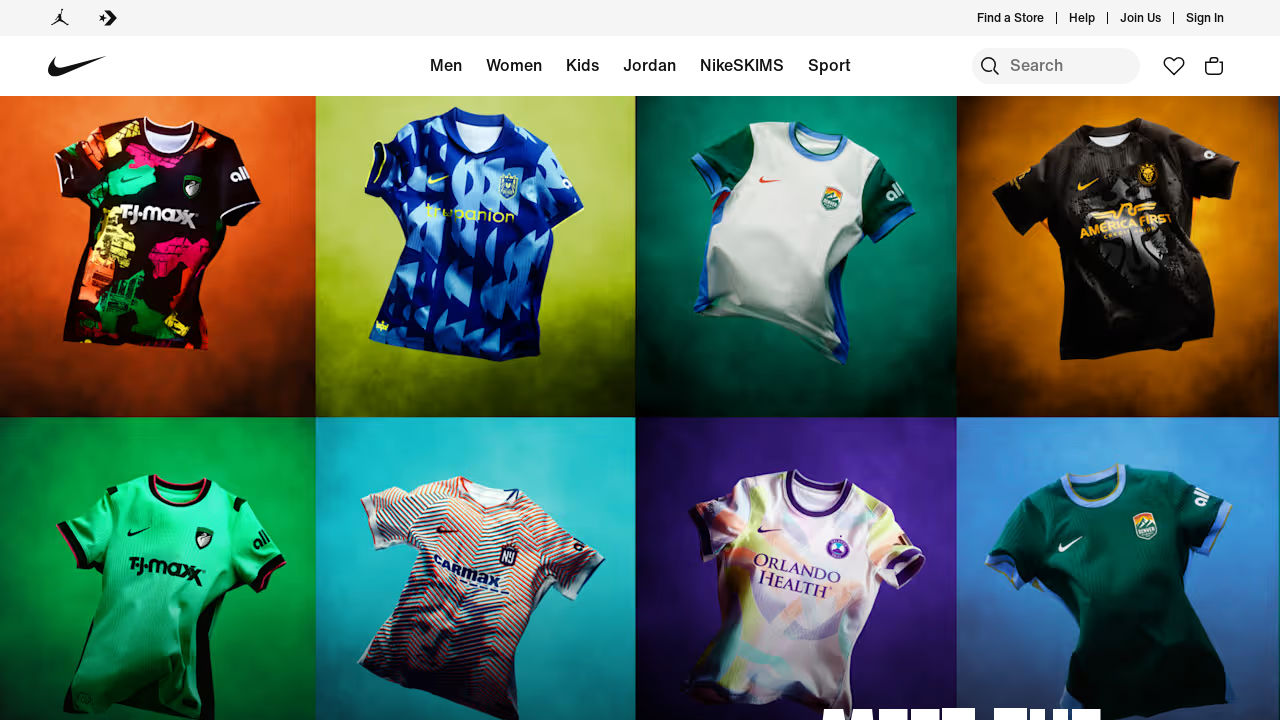

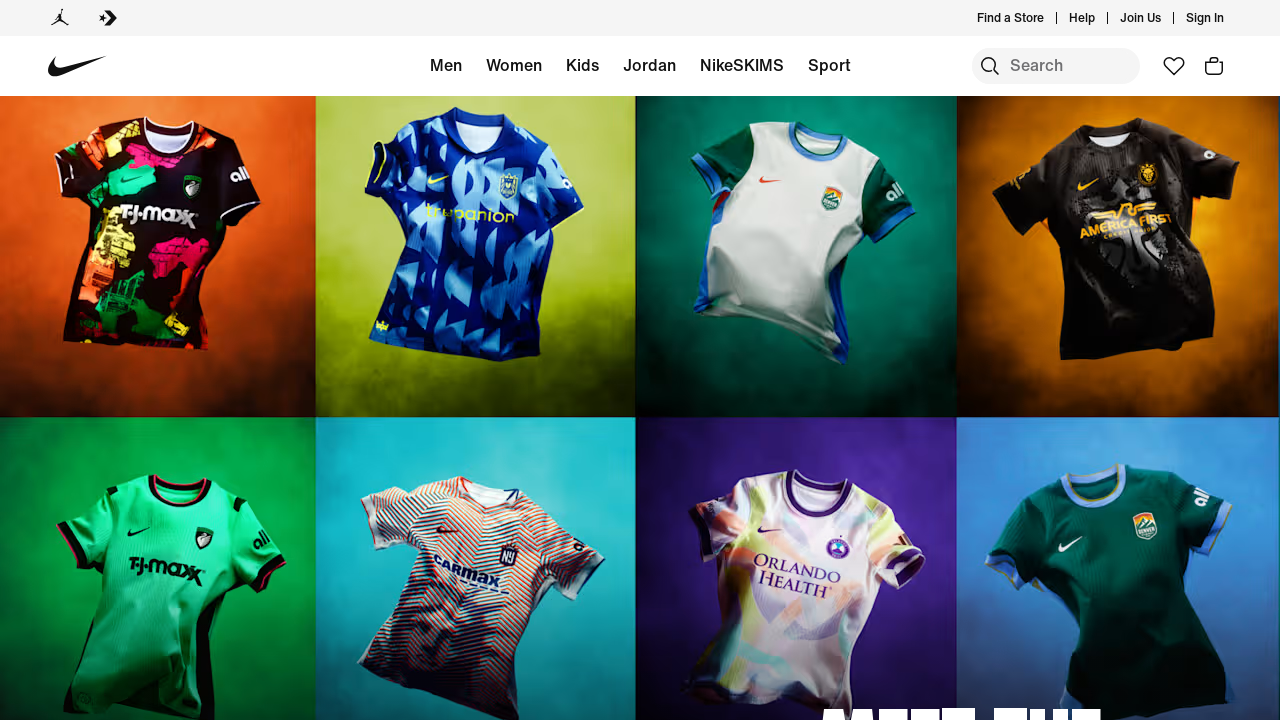